Tests reading text from a JavaScript prompt alert by clicking a button and capturing the alert message

Starting URL: https://the-internet.herokuapp.com/javascript_alerts

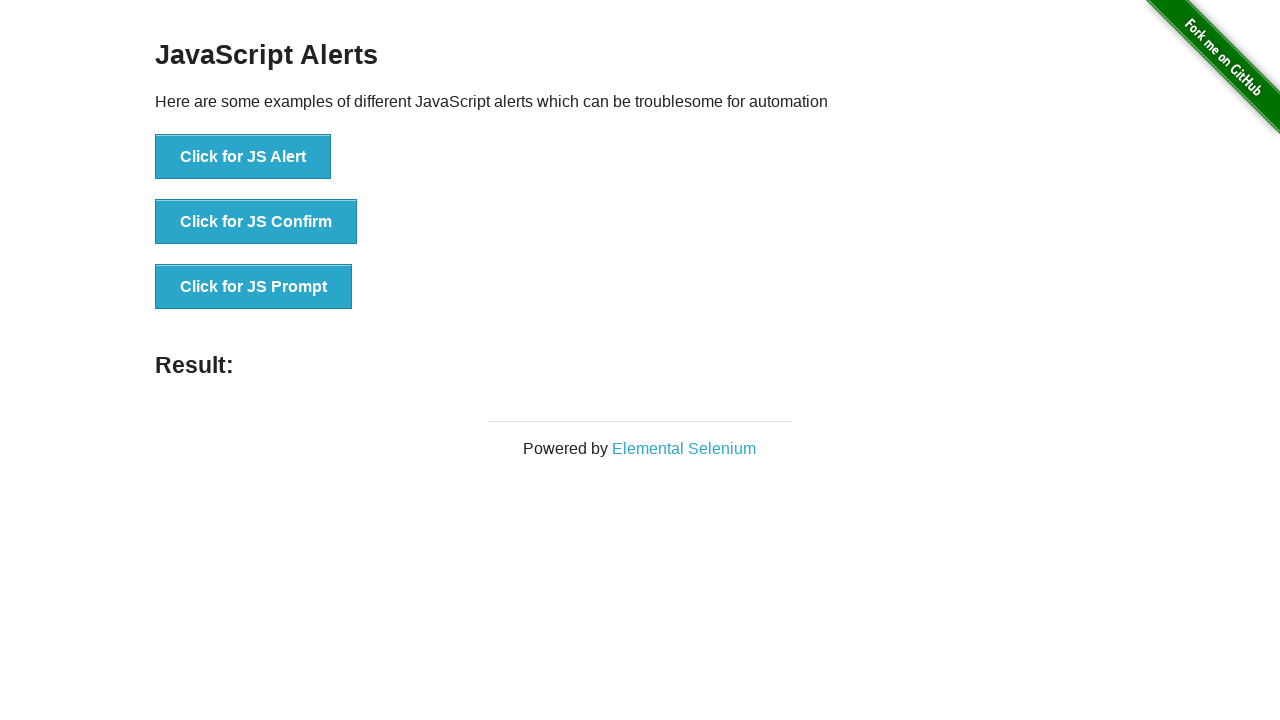

Set up dialog handler to capture alert messages
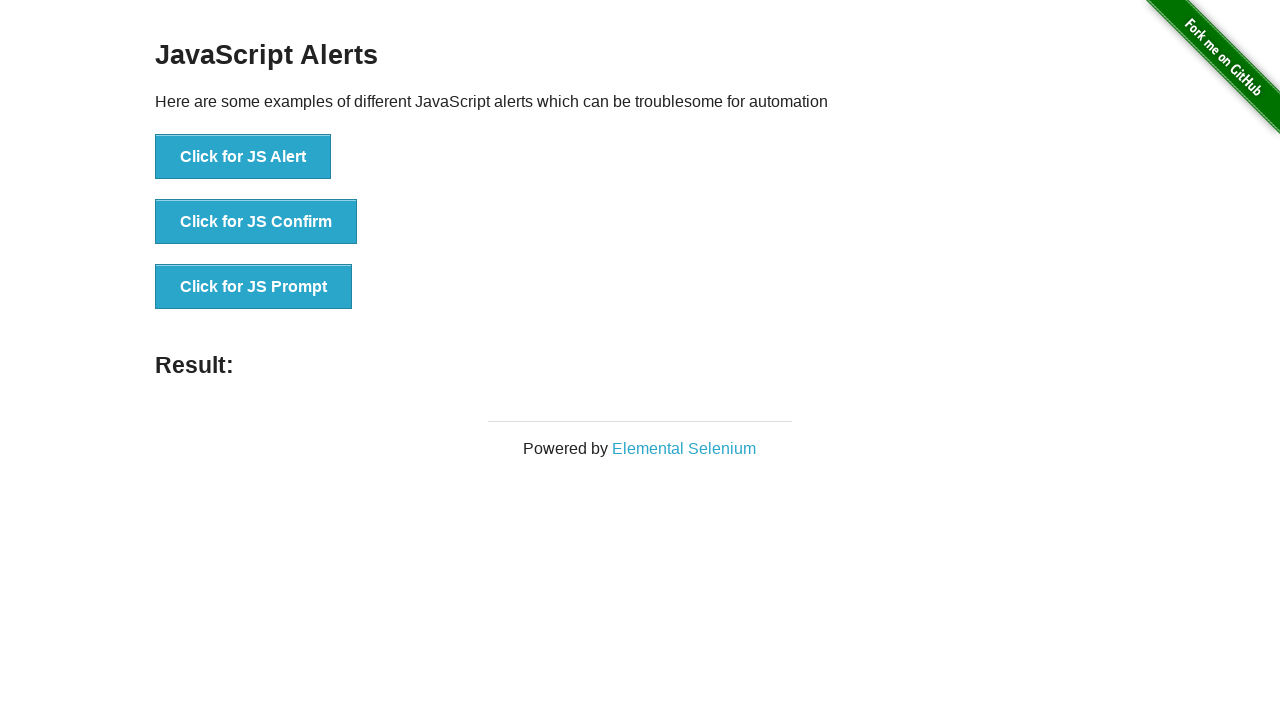

Clicked 'Click for JS Prompt' button to trigger JavaScript prompt alert at (254, 287) on button:text('Click for JS Prompt')
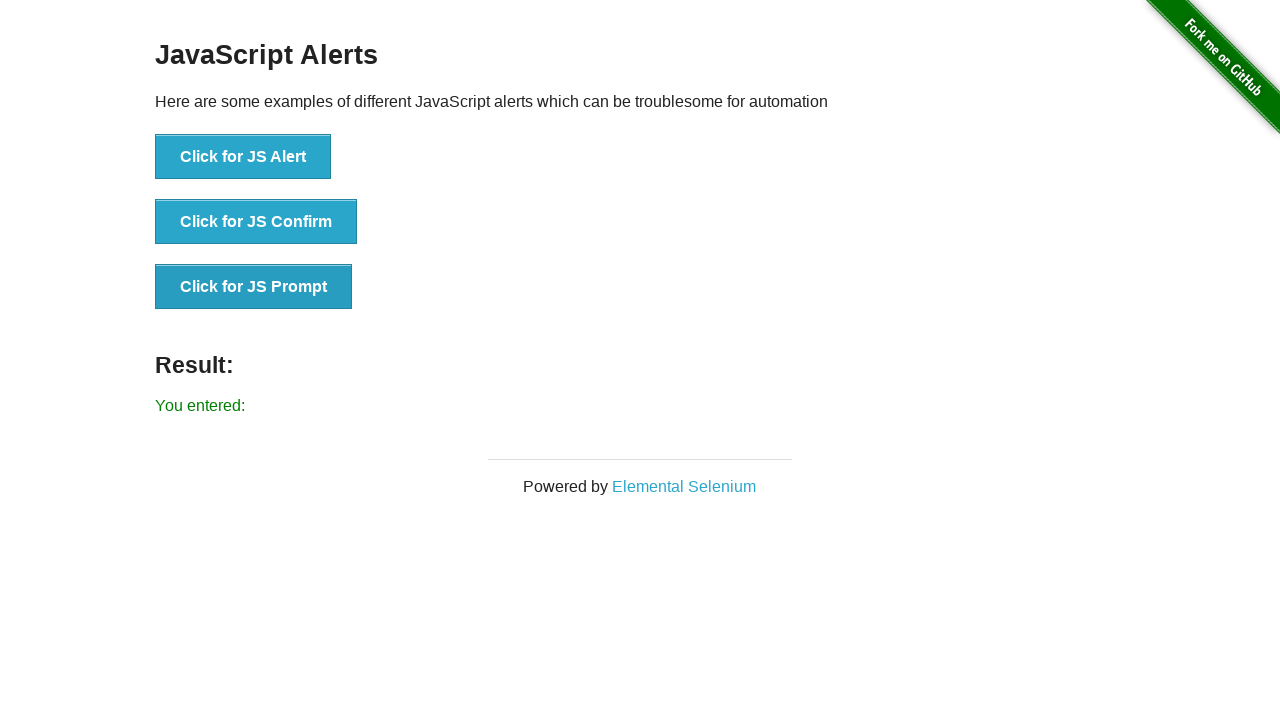

Alert message captured and result element loaded
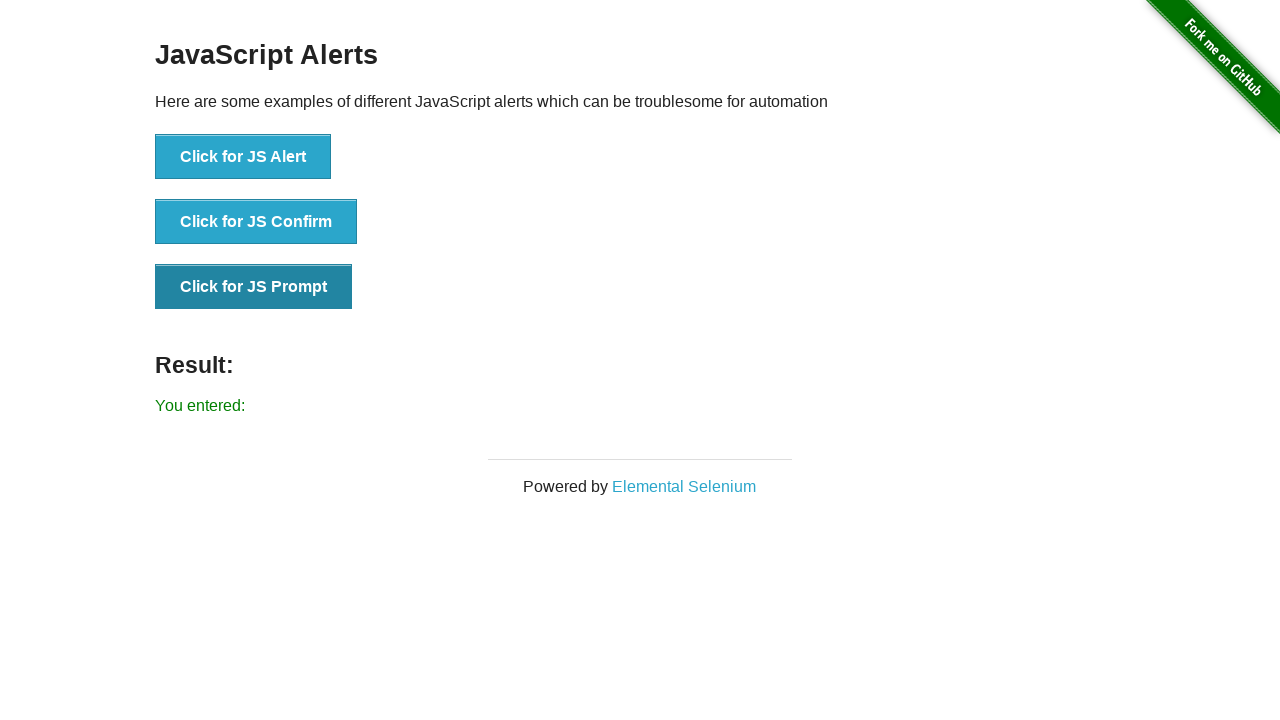

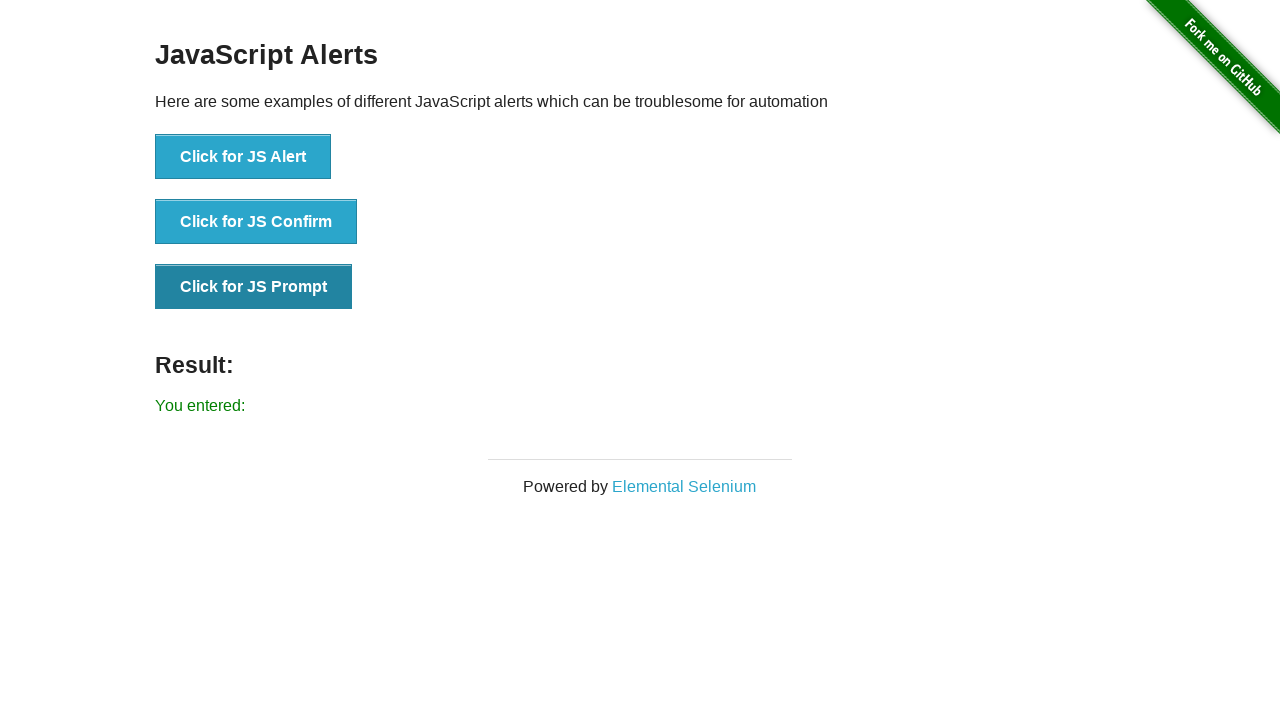